Tests dynamic loading of a hidden element that becomes visible after clicking a button

Starting URL: http://the-internet.herokuapp.com/

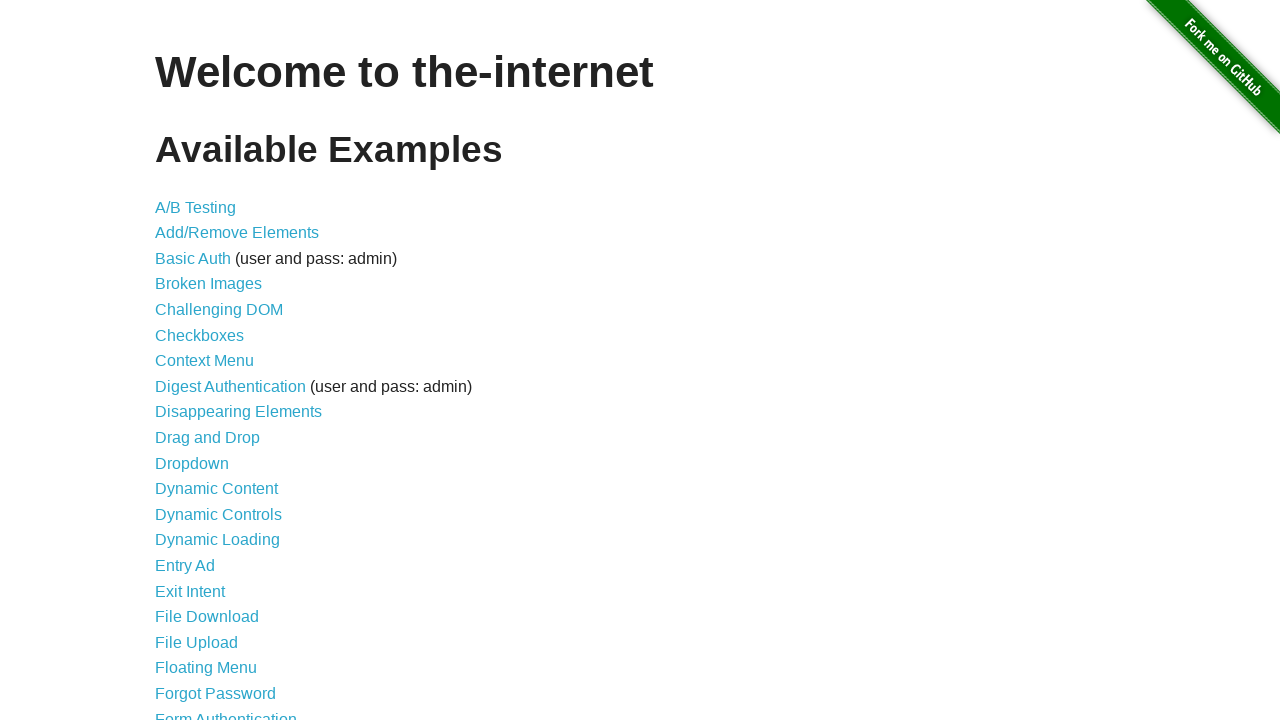

Clicked on Dynamic Loading link at (218, 540) on text=Dynamic Loading
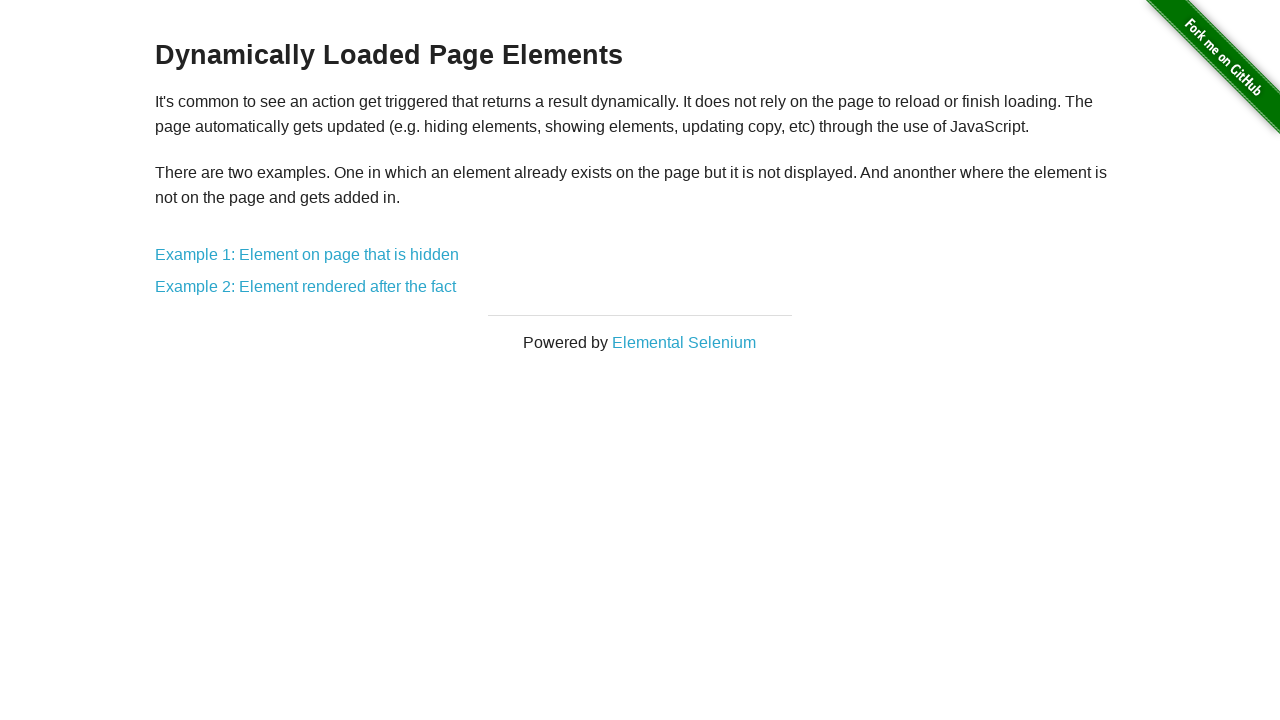

Dynamic Loading page loaded
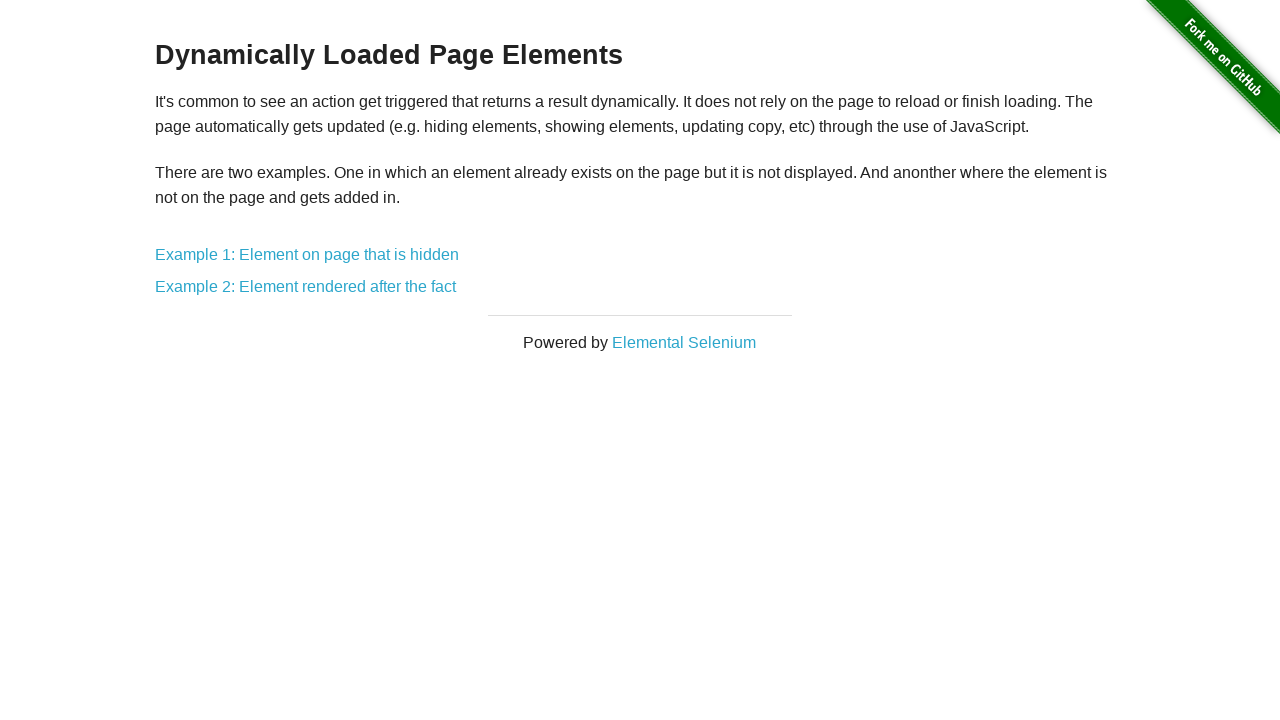

Clicked on Example 1: Element on page that is hidden at (307, 255) on text=Example 1: Element on page that is hidden
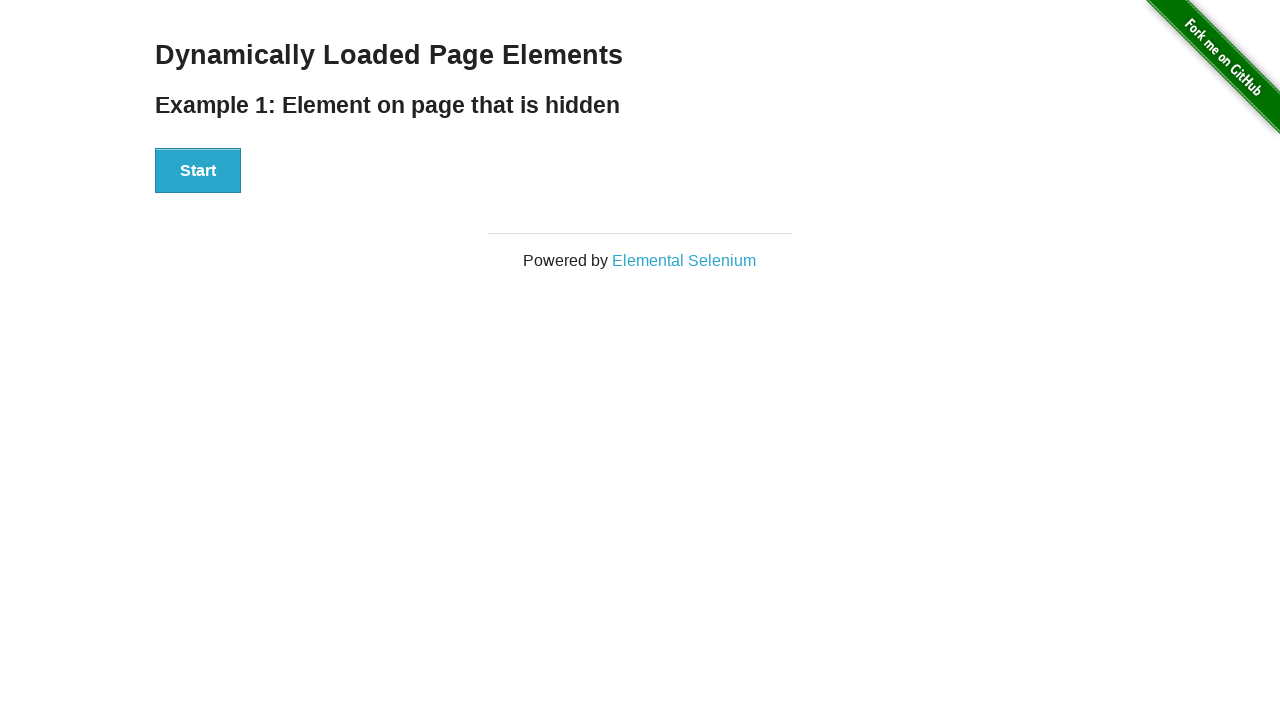

Clicked the Start button to trigger dynamic loading at (198, 171) on #start > button
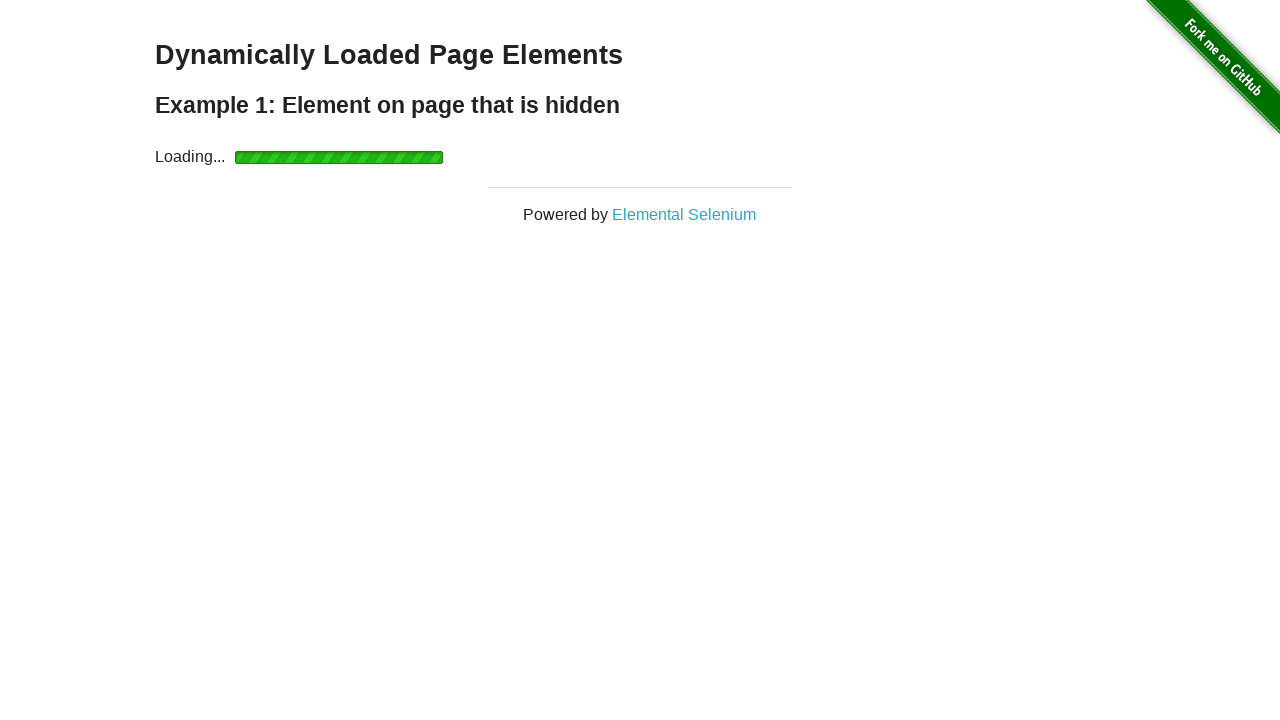

Hidden element became visible after dynamic loading completed
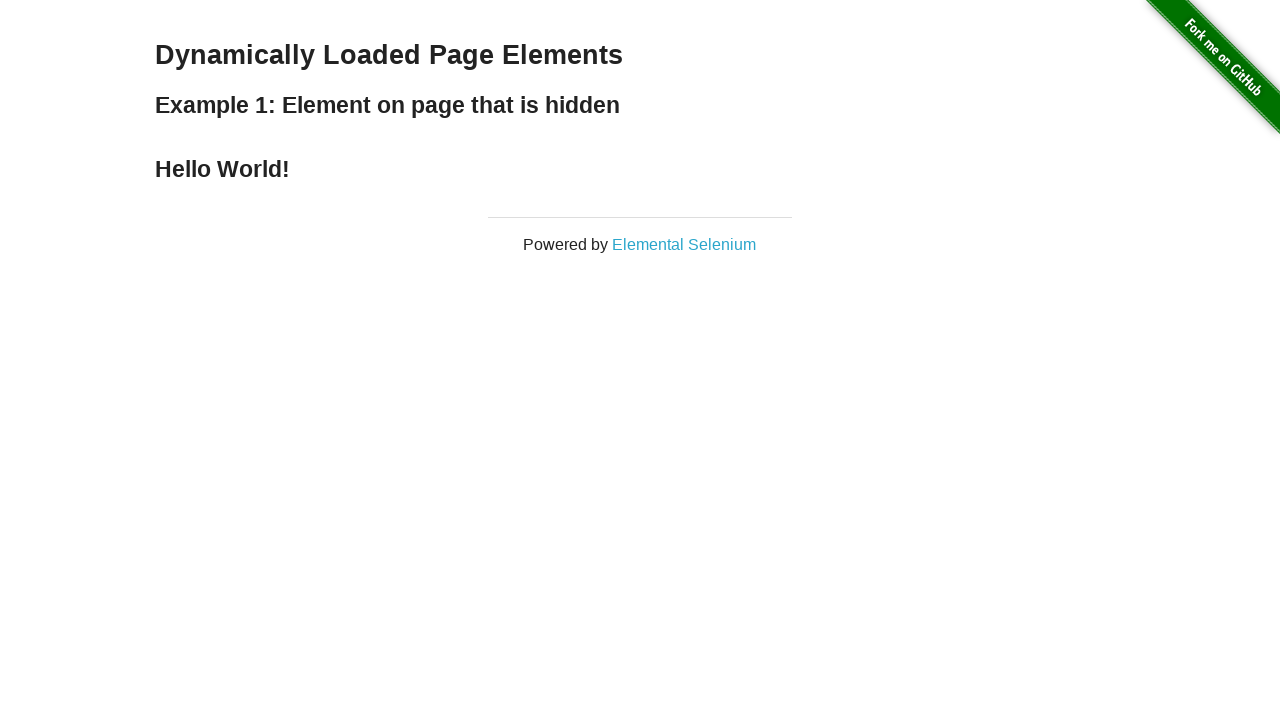

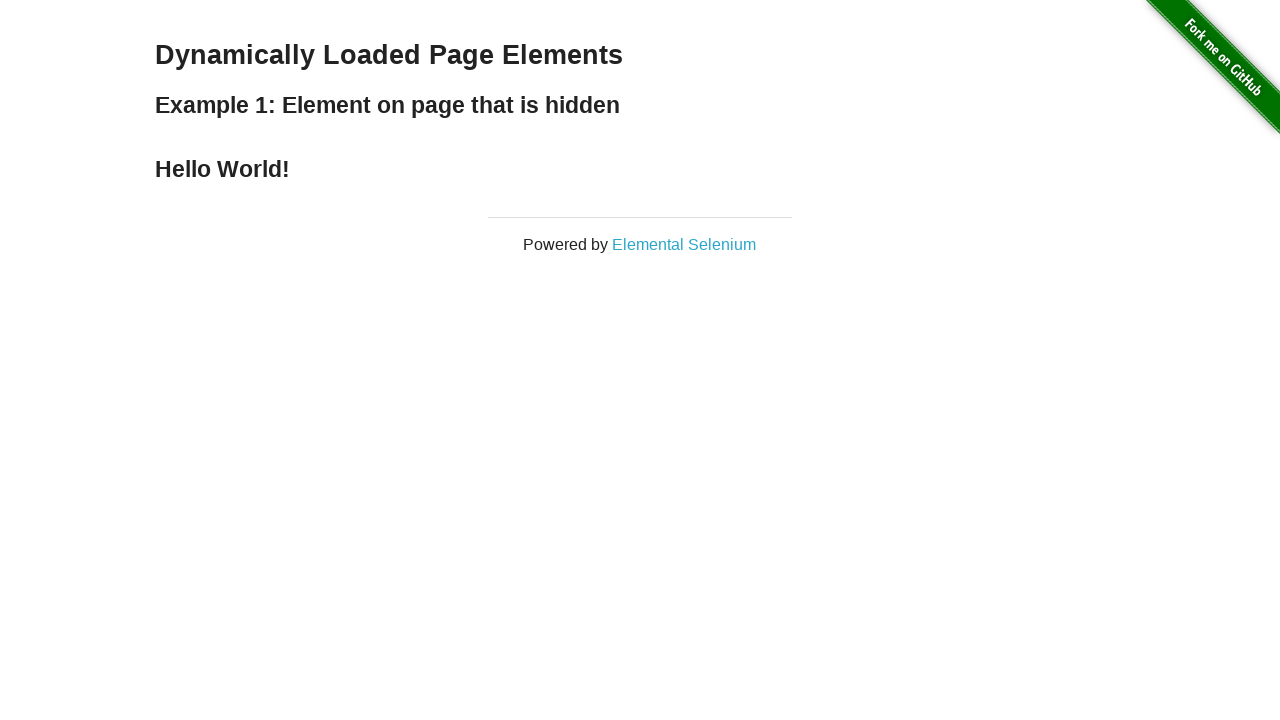